Tests selecting items from a custom dropdown menu by clicking each option one by one

Starting URL: http://semantic-ui.com/modules/dropdown.html

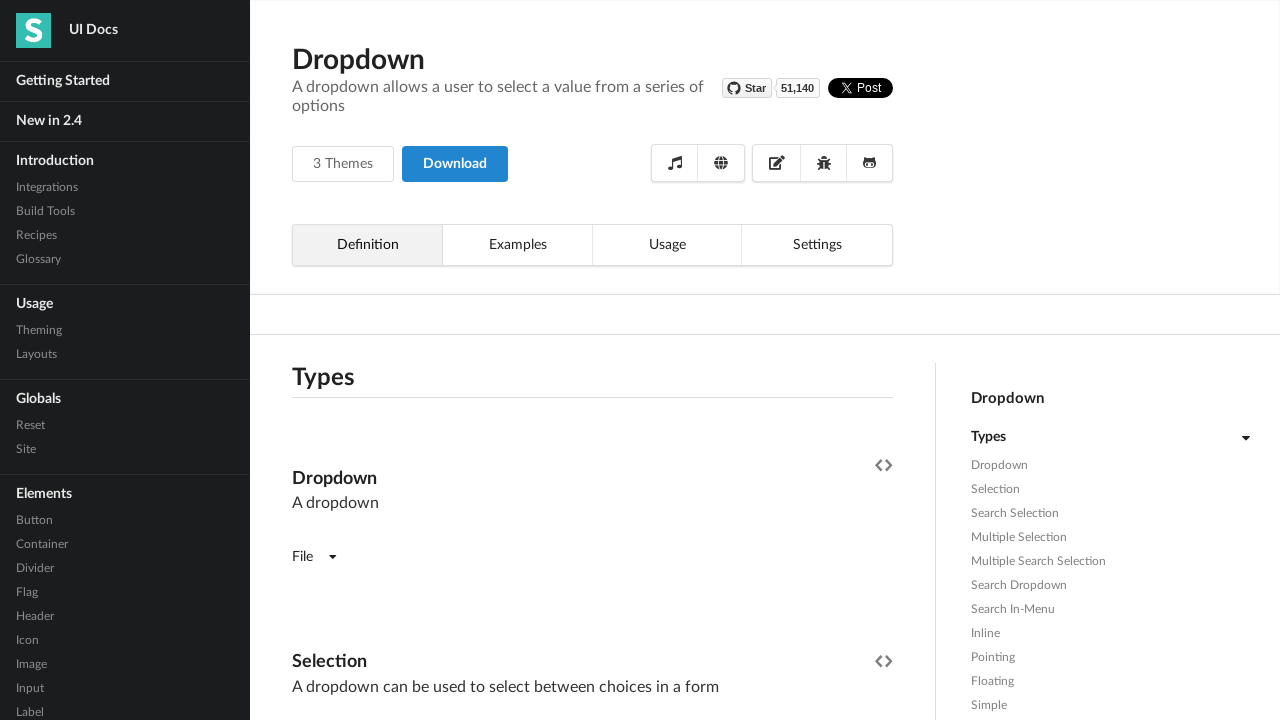

Clicked on dropdown to open it at (592, 361) on (//*[@class='ui fluid selection dropdown'])[1]
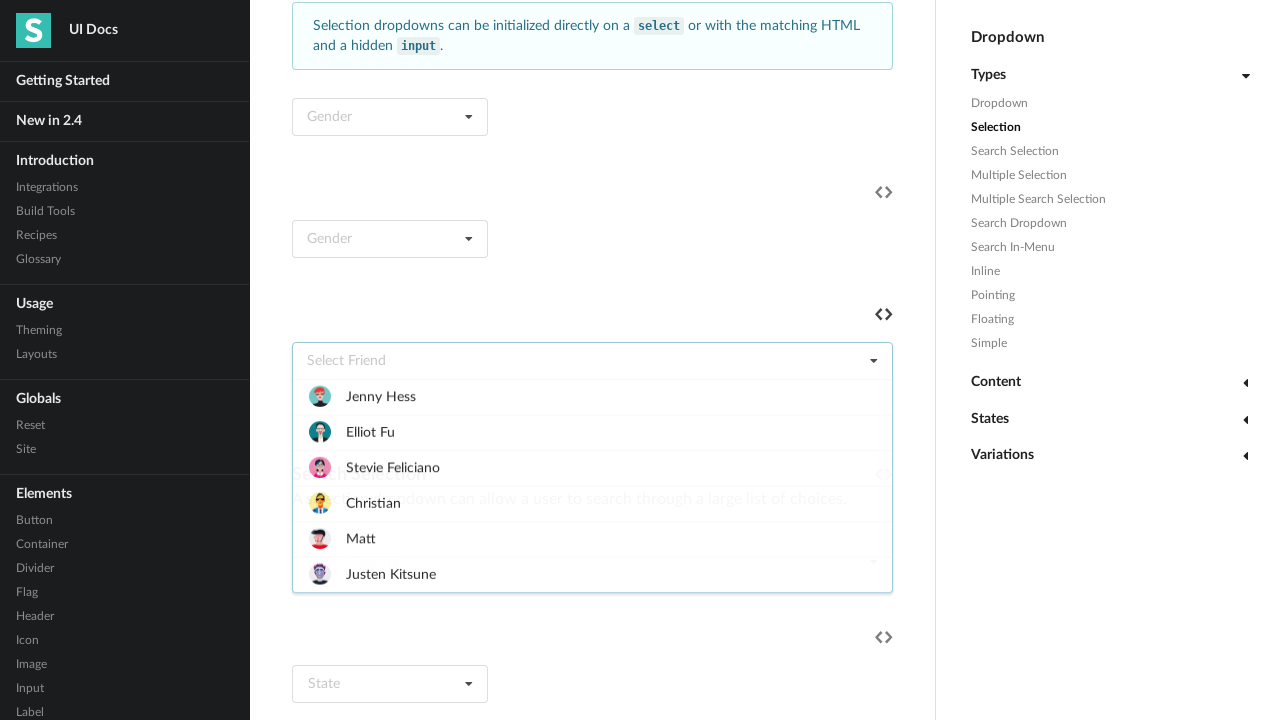

Retrieved all dropdown items from the opened dropdown
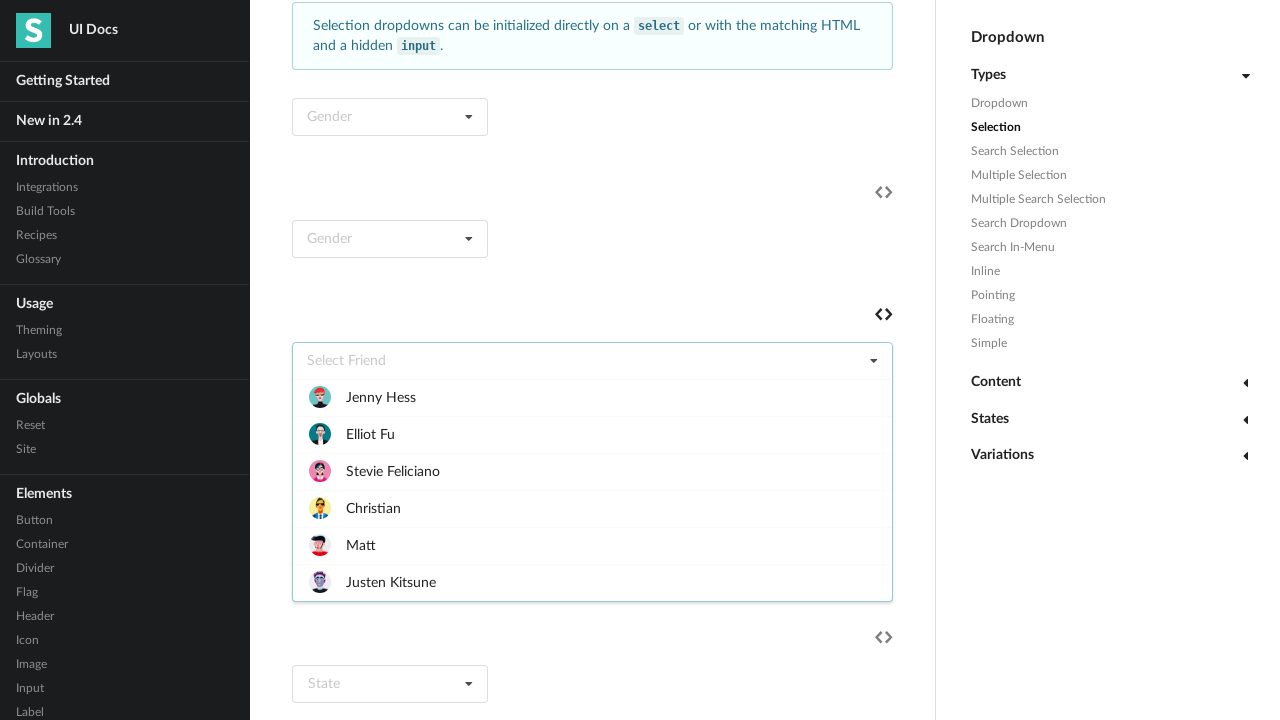

Clicked on dropdown item 1 of 6 at (592, 397) on xpath=//*[contains(@class,'active visible')]/div[2]/div >> nth=0
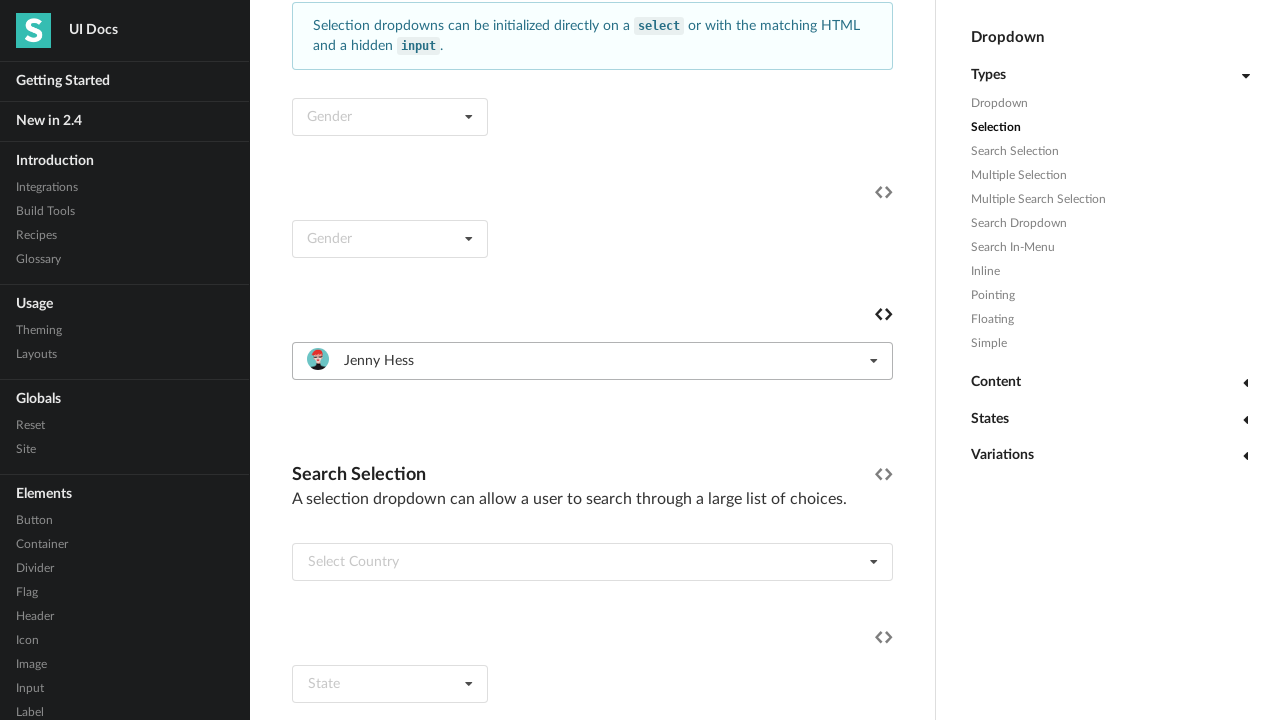

Waited 1 second for selection to register
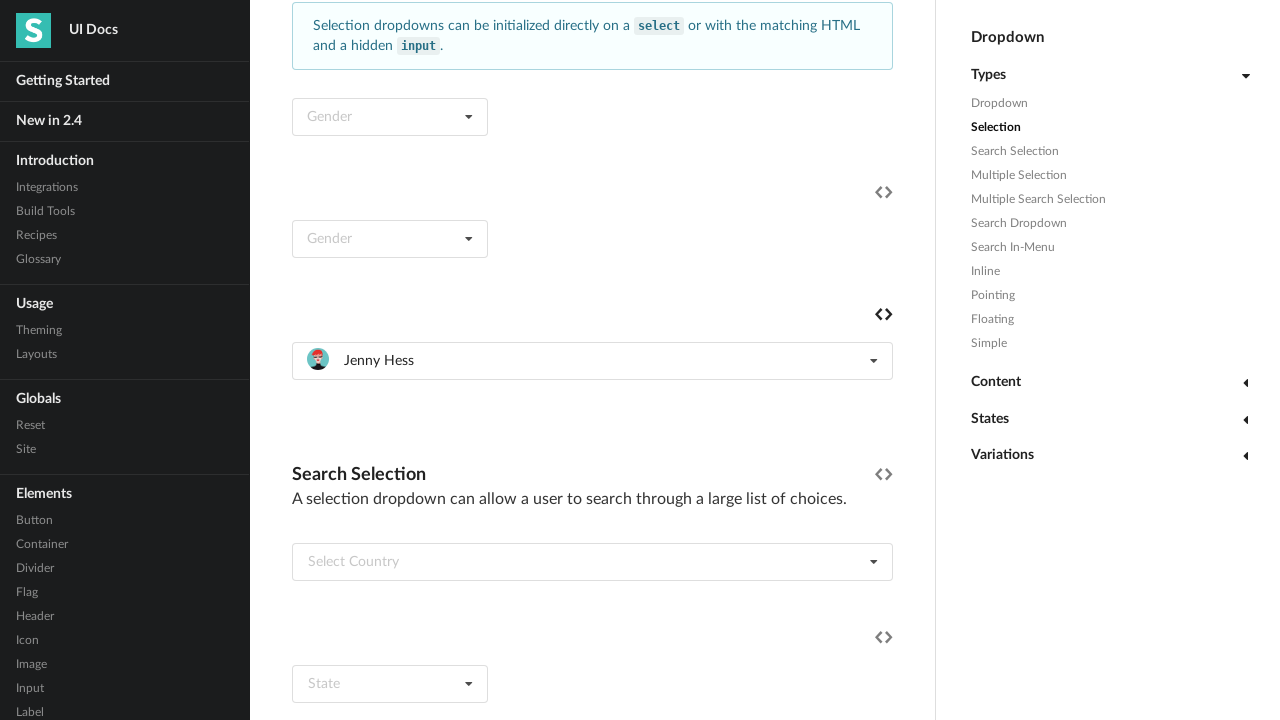

Reopened dropdown for next item selection at (592, 361) on (//*[contains(@class,'ui fluid selection dropdown')])[1]
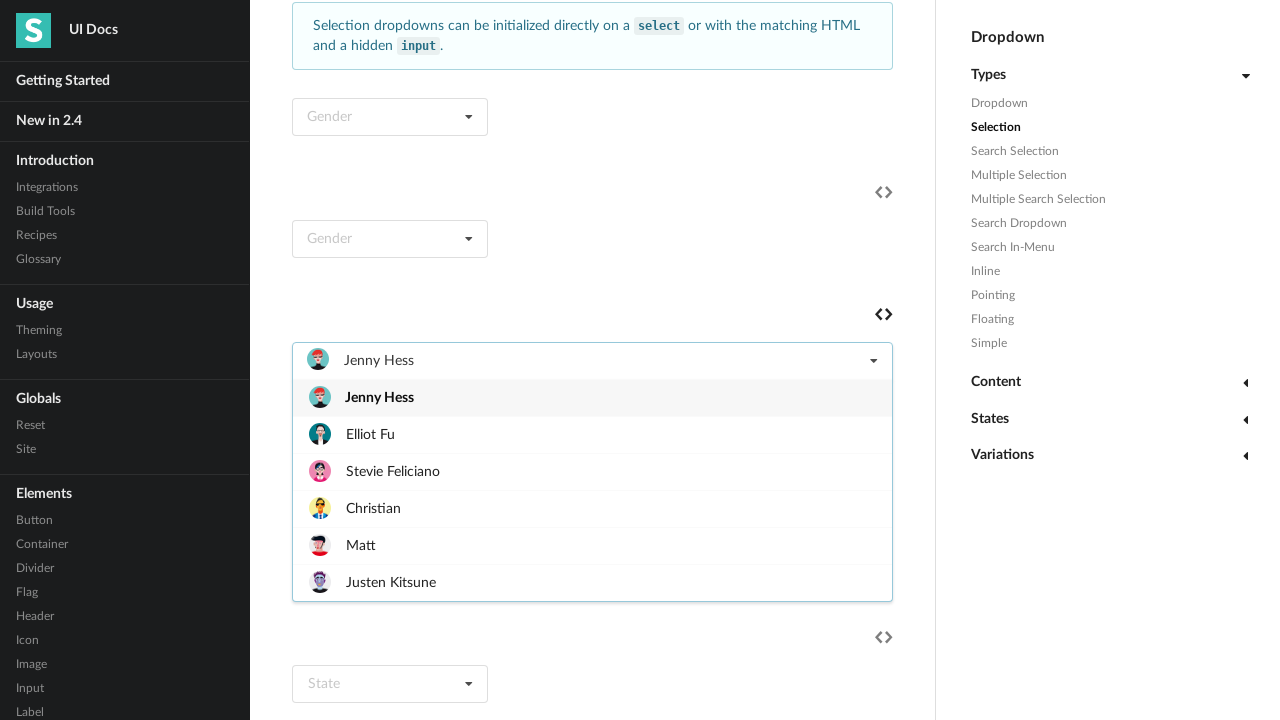

Waited 500ms for dropdown to open
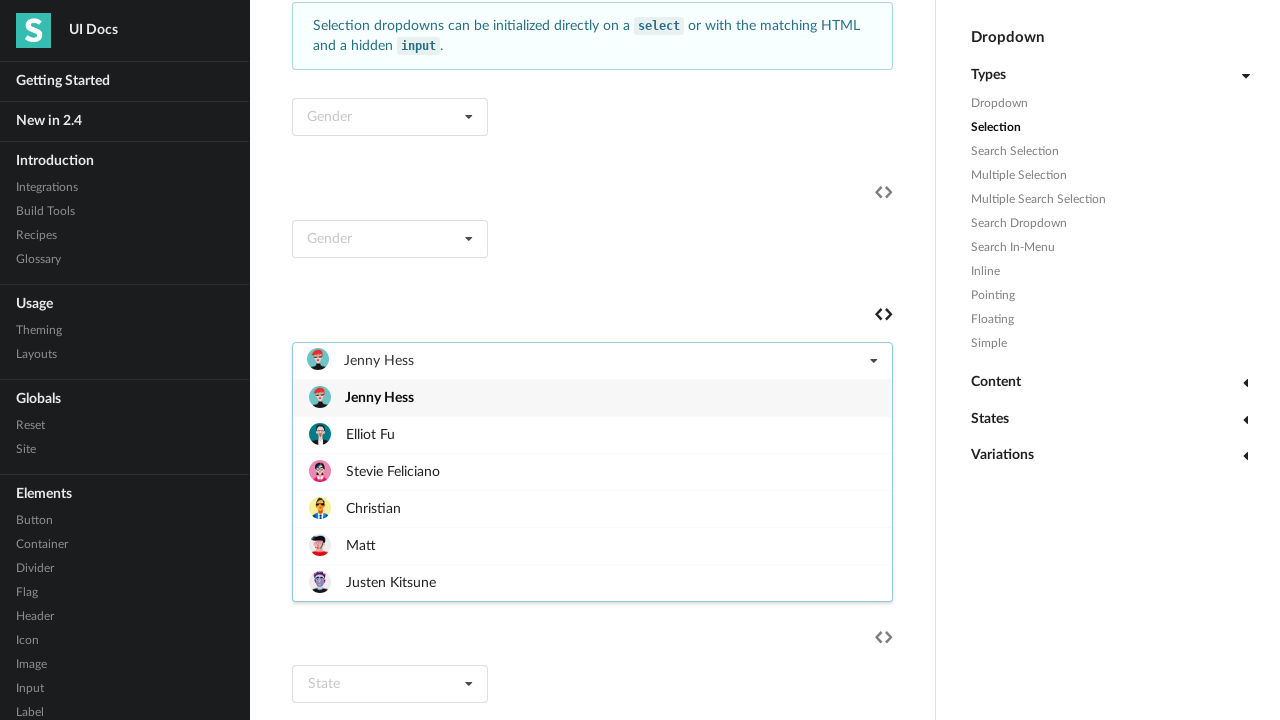

Clicked on dropdown item 2 of 6 at (592, 434) on xpath=//*[contains(@class,'active visible')]/div[2]/div >> nth=1
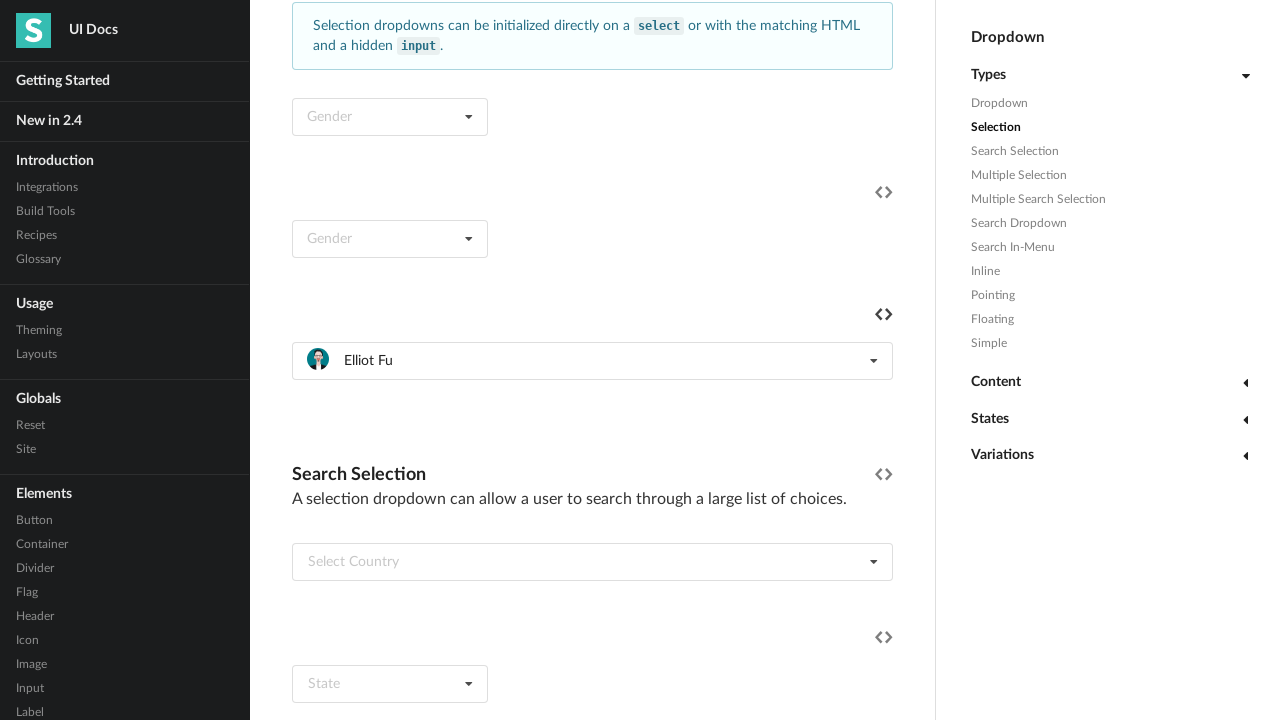

Waited 1 second for selection to register
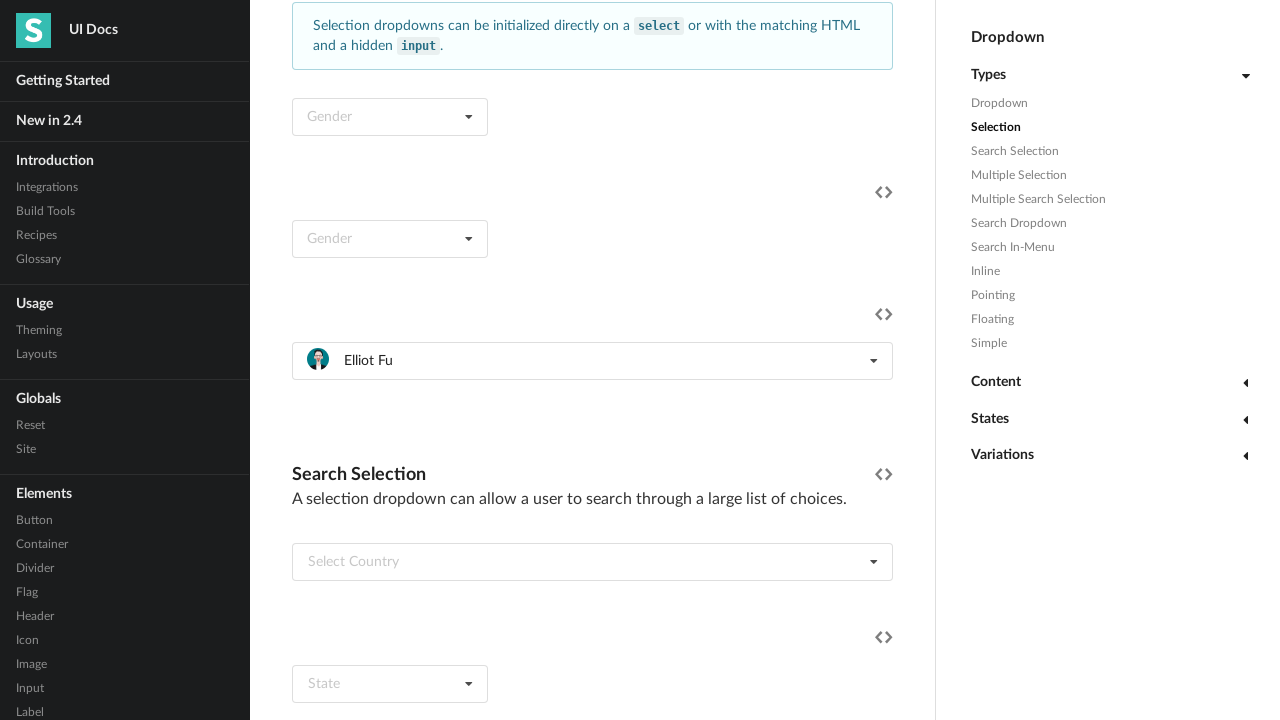

Reopened dropdown for next item selection at (592, 361) on (//*[contains(@class,'ui fluid selection dropdown')])[1]
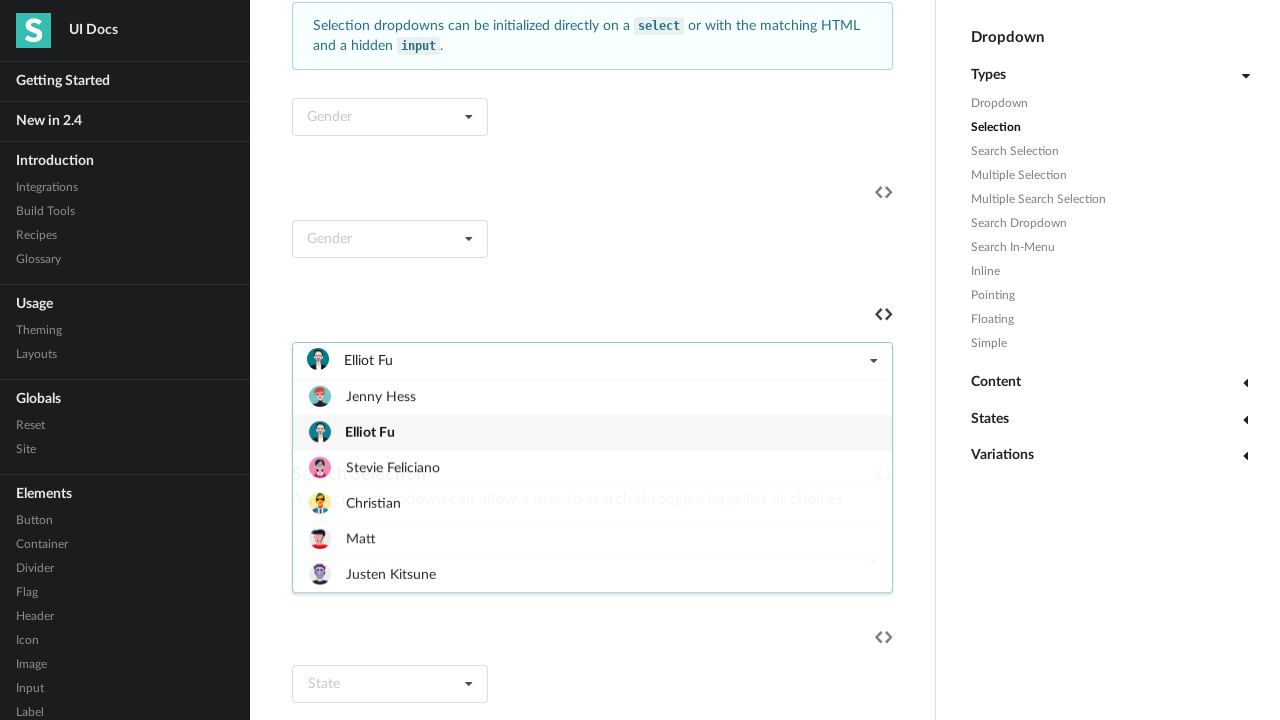

Waited 500ms for dropdown to open
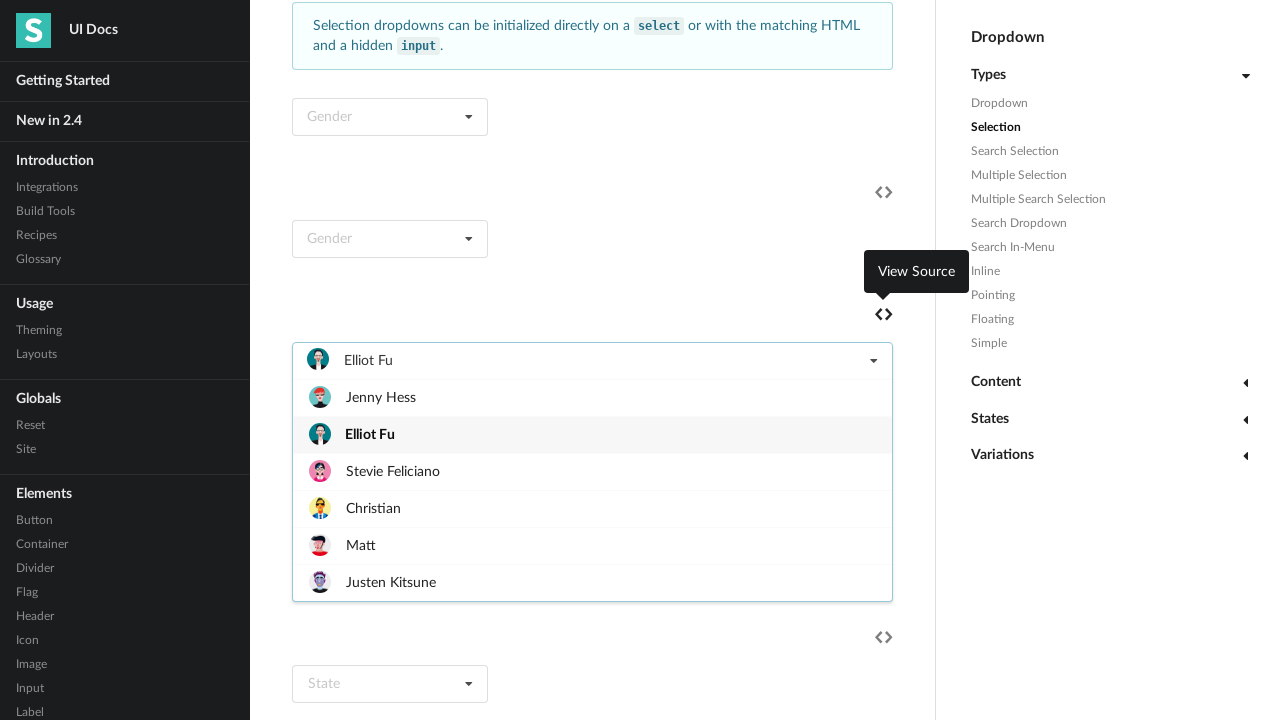

Clicked on dropdown item 3 of 6 at (592, 471) on xpath=//*[contains(@class,'active visible')]/div[2]/div >> nth=2
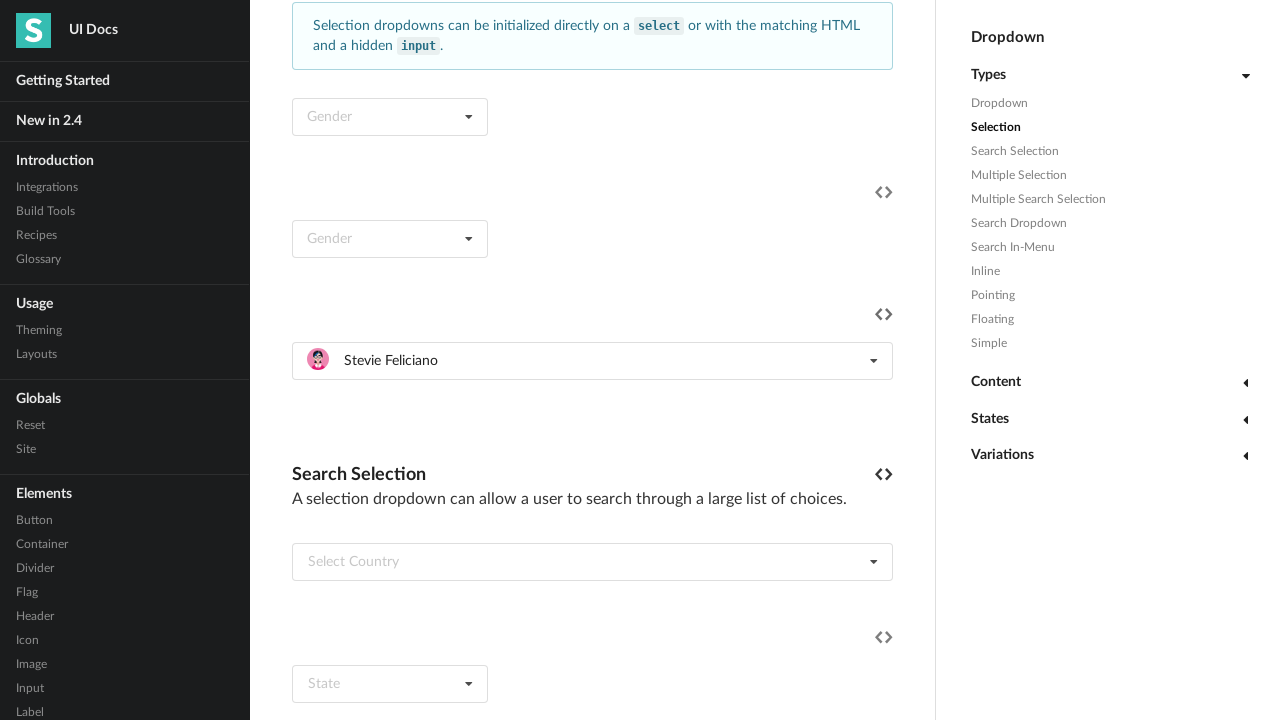

Waited 1 second for selection to register
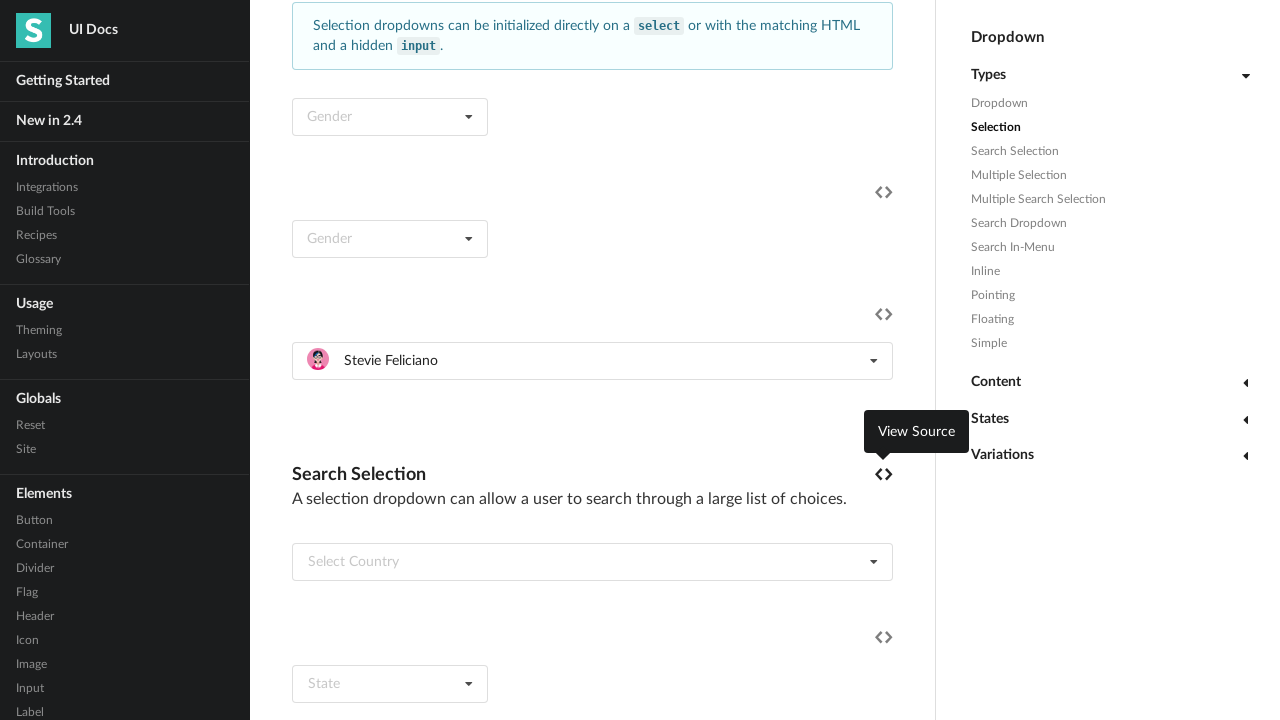

Reopened dropdown for next item selection at (592, 361) on (//*[contains(@class,'ui fluid selection dropdown')])[1]
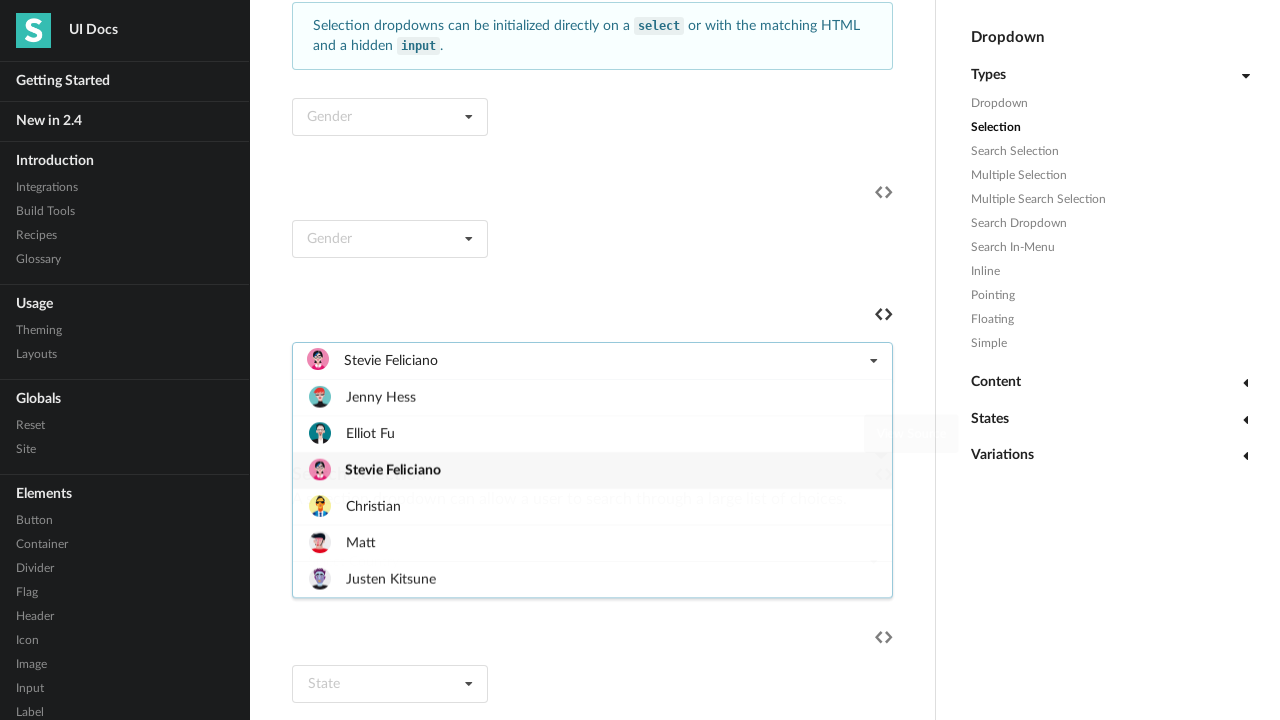

Waited 500ms for dropdown to open
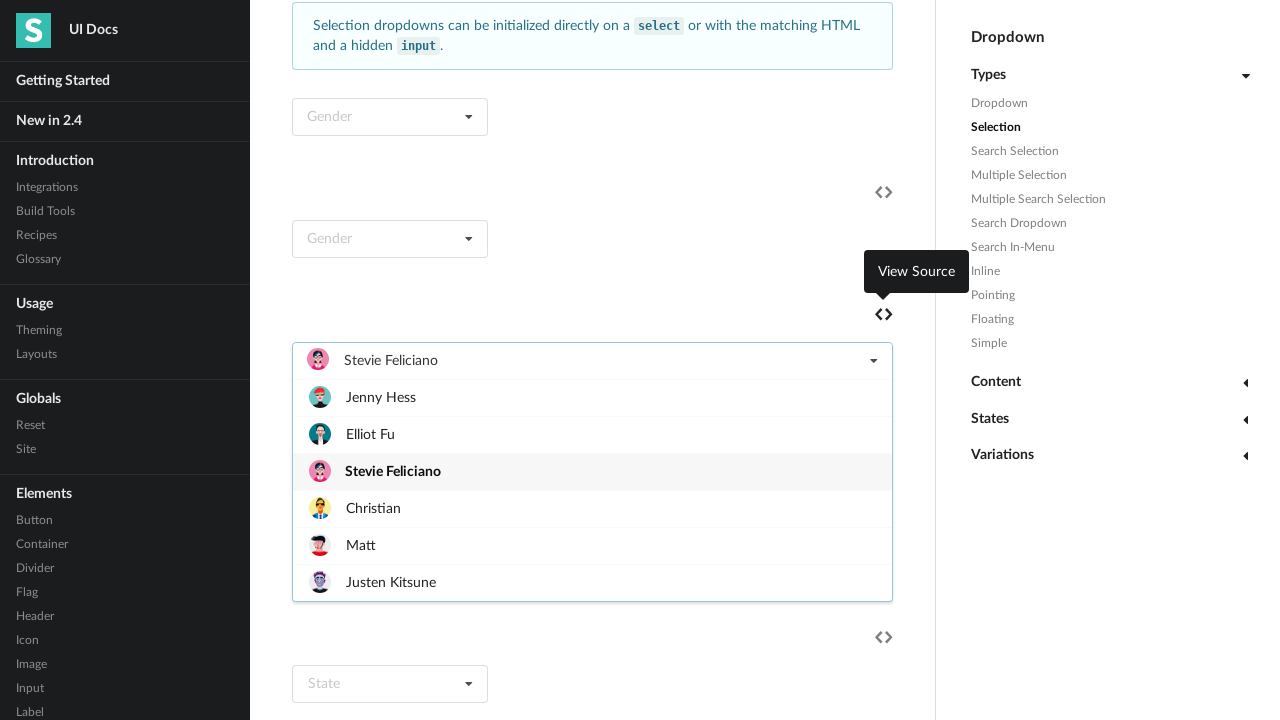

Clicked on dropdown item 4 of 6 at (592, 508) on xpath=//*[contains(@class,'active visible')]/div[2]/div >> nth=3
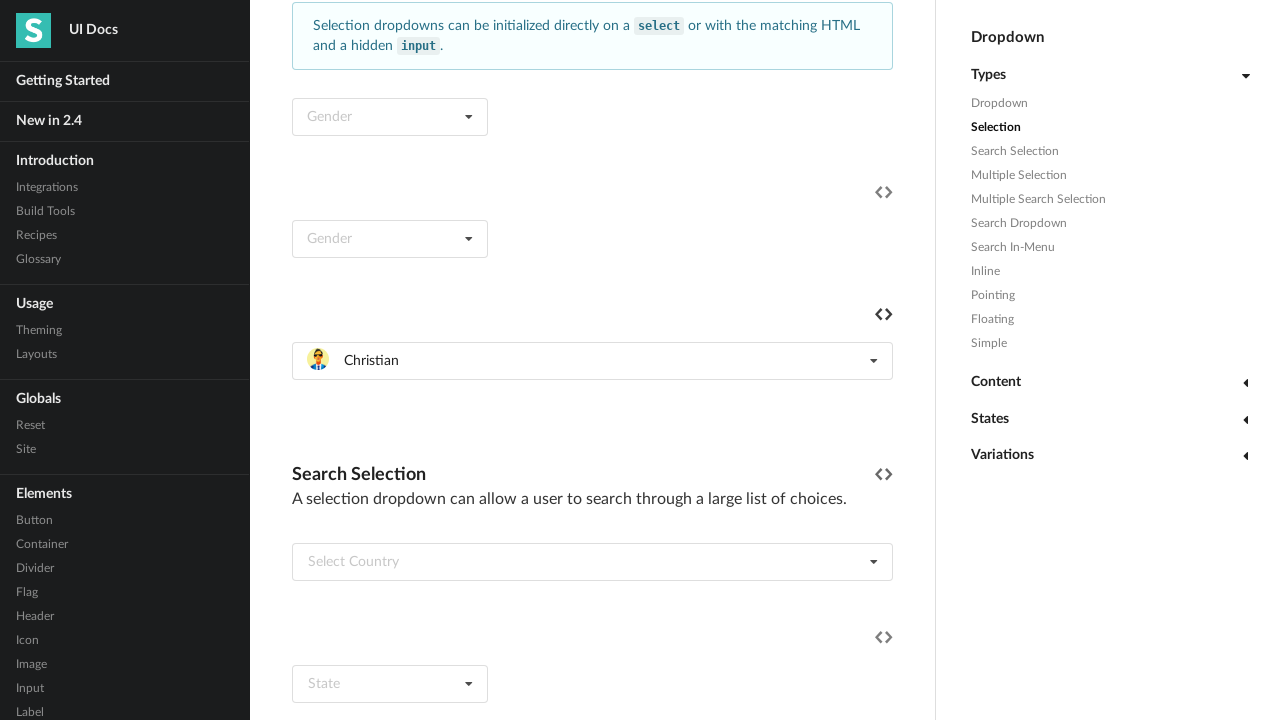

Waited 1 second for selection to register
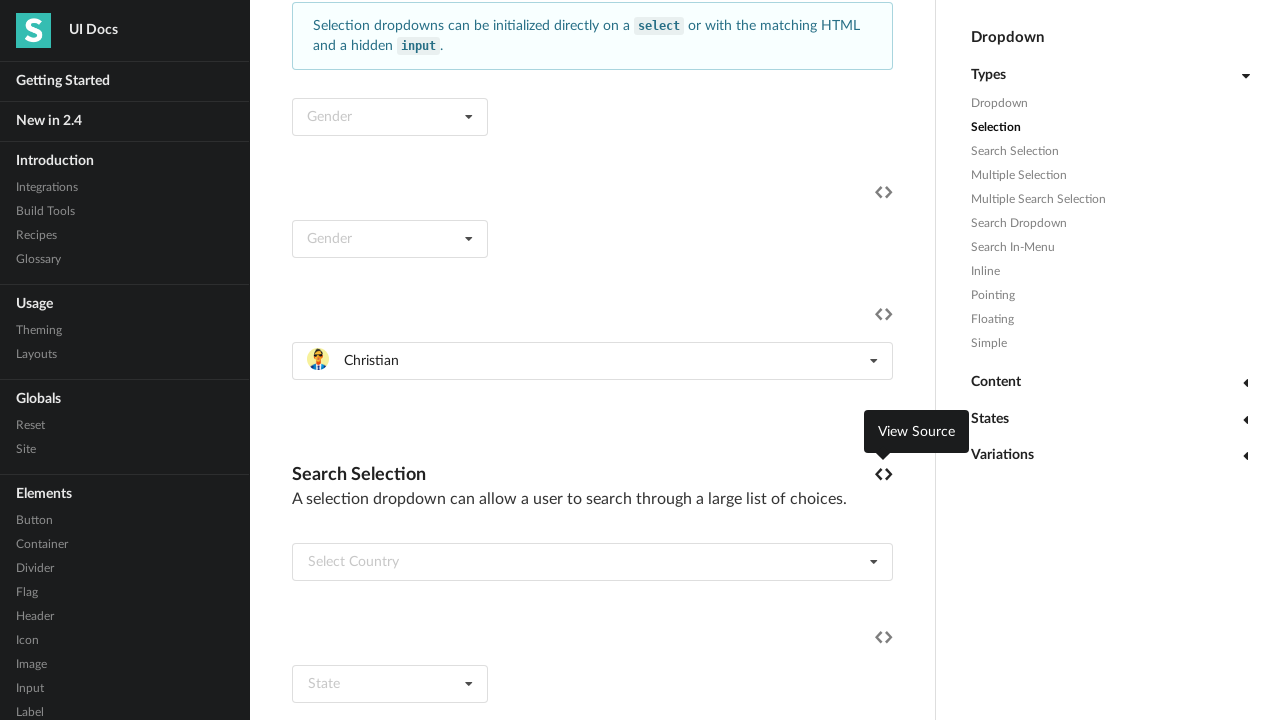

Reopened dropdown for next item selection at (592, 361) on (//*[contains(@class,'ui fluid selection dropdown')])[1]
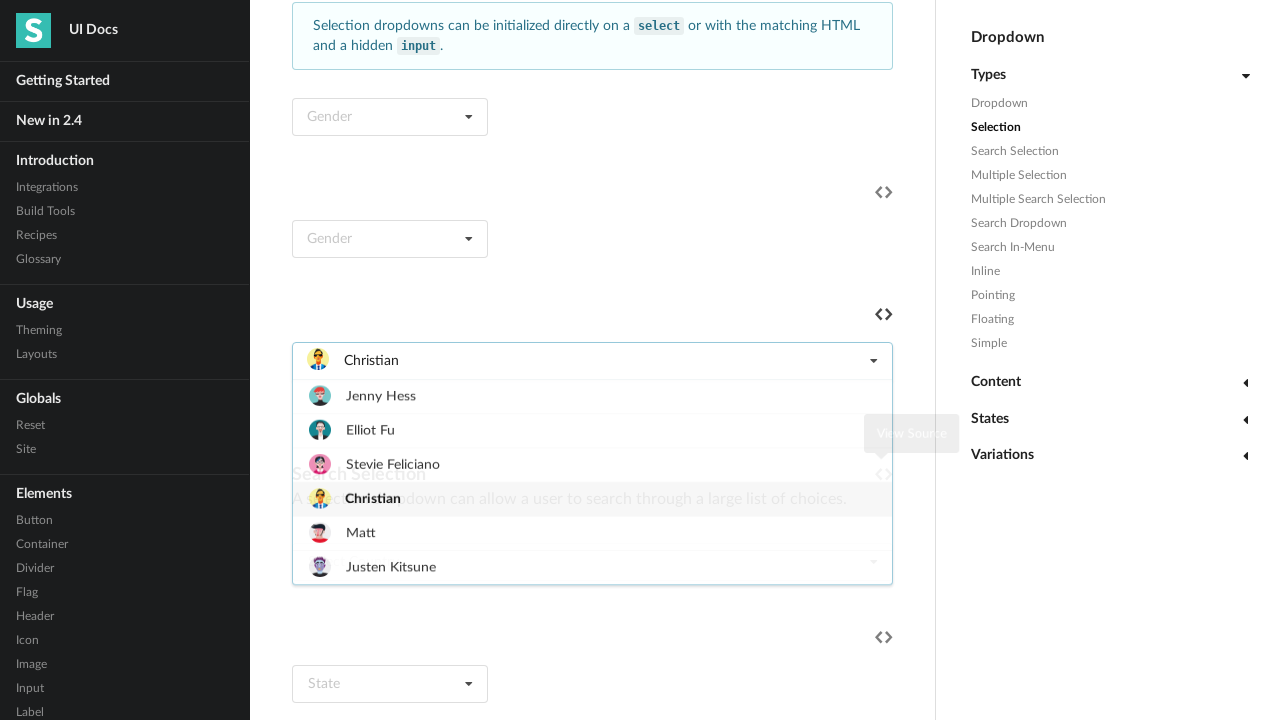

Waited 500ms for dropdown to open
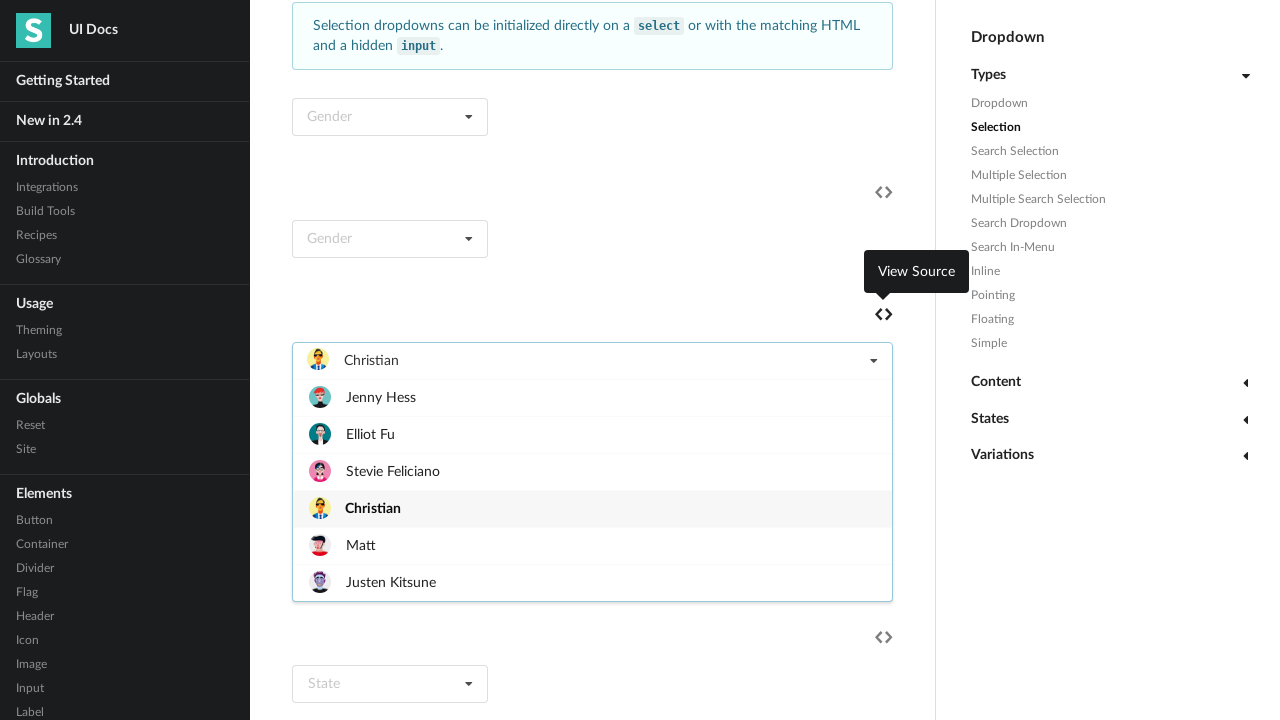

Clicked on dropdown item 5 of 6 at (592, 545) on xpath=//*[contains(@class,'active visible')]/div[2]/div >> nth=4
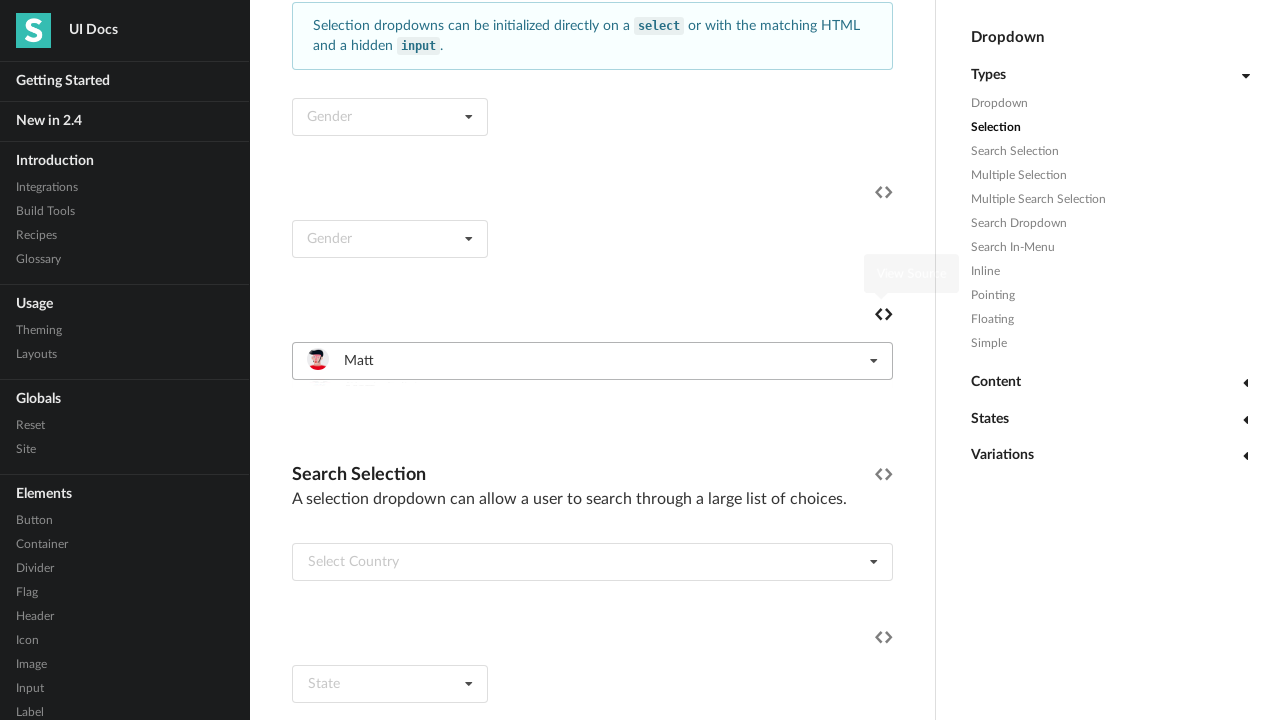

Waited 1 second for selection to register
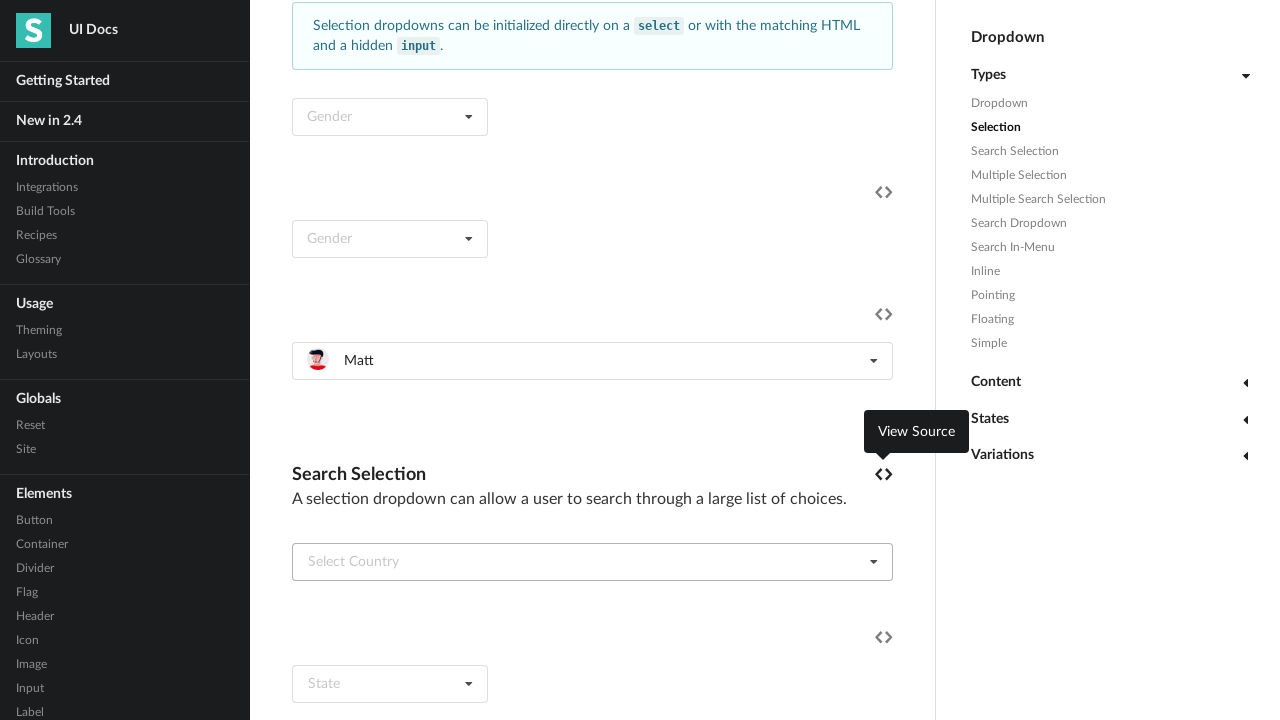

Reopened dropdown for next item selection at (592, 361) on (//*[contains(@class,'ui fluid selection dropdown')])[1]
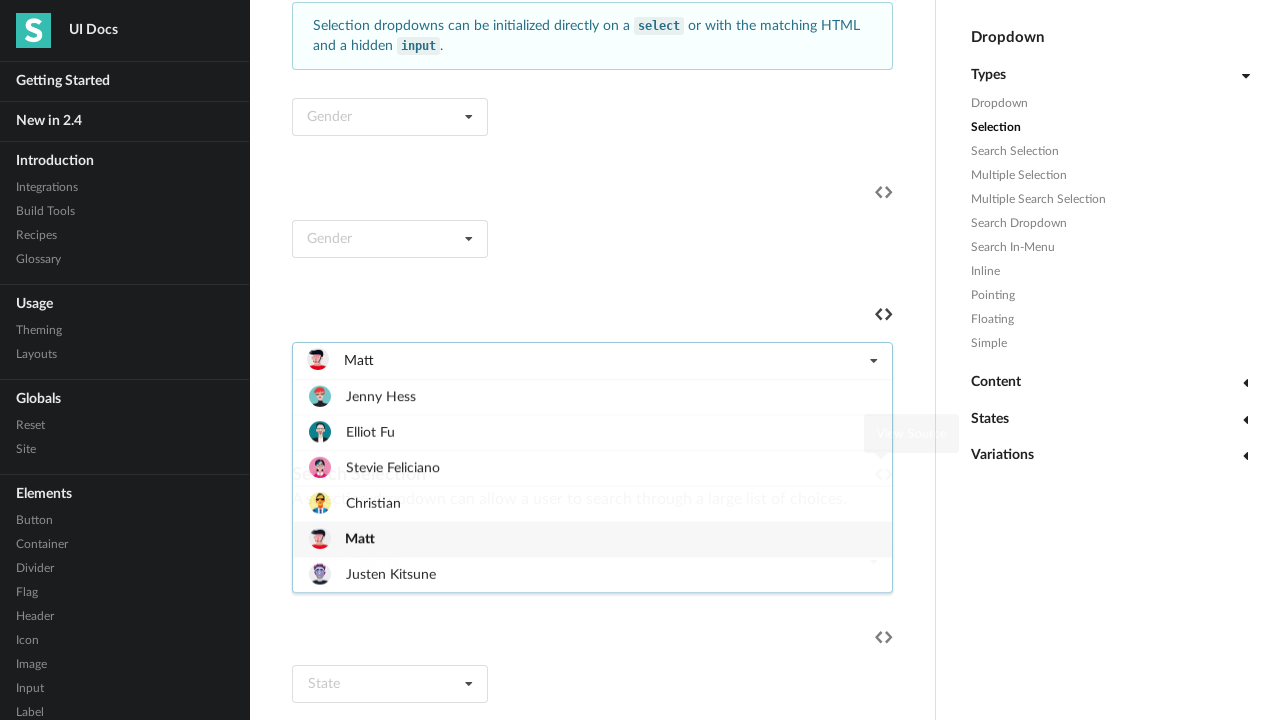

Waited 500ms for dropdown to open
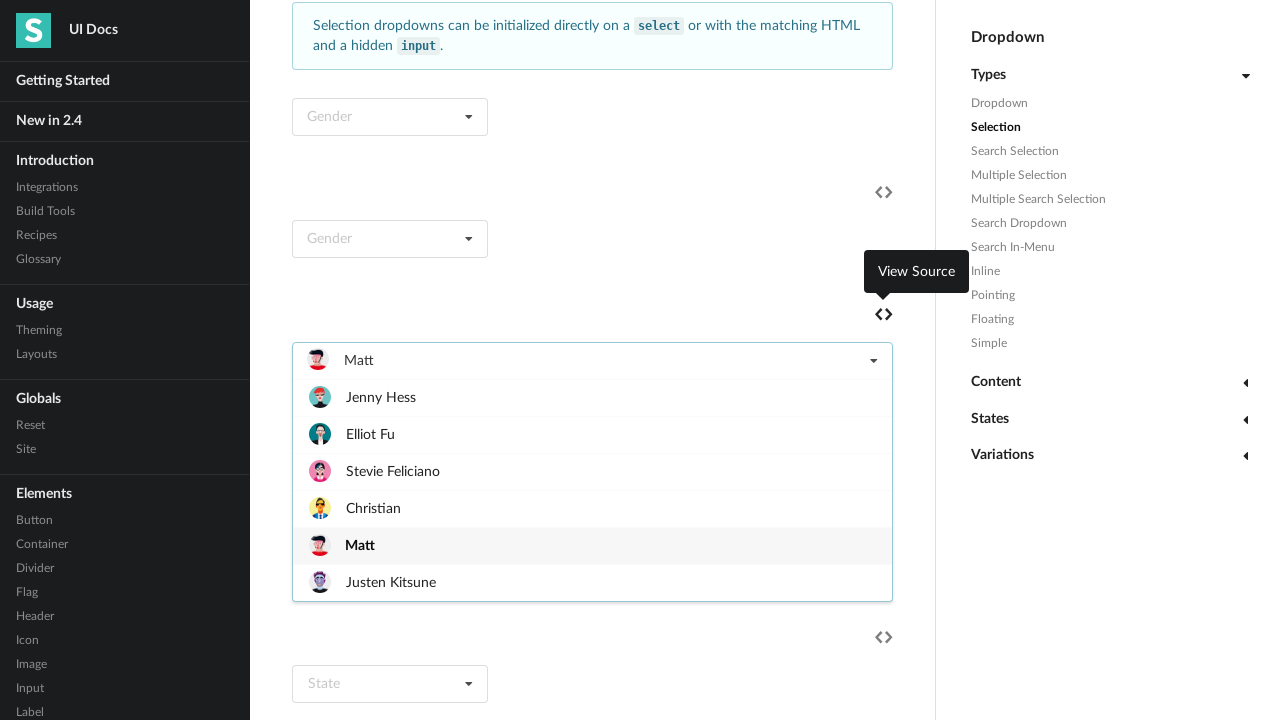

Clicked on dropdown item 6 of 6 at (592, 582) on xpath=//*[contains(@class,'active visible')]/div[2]/div >> nth=5
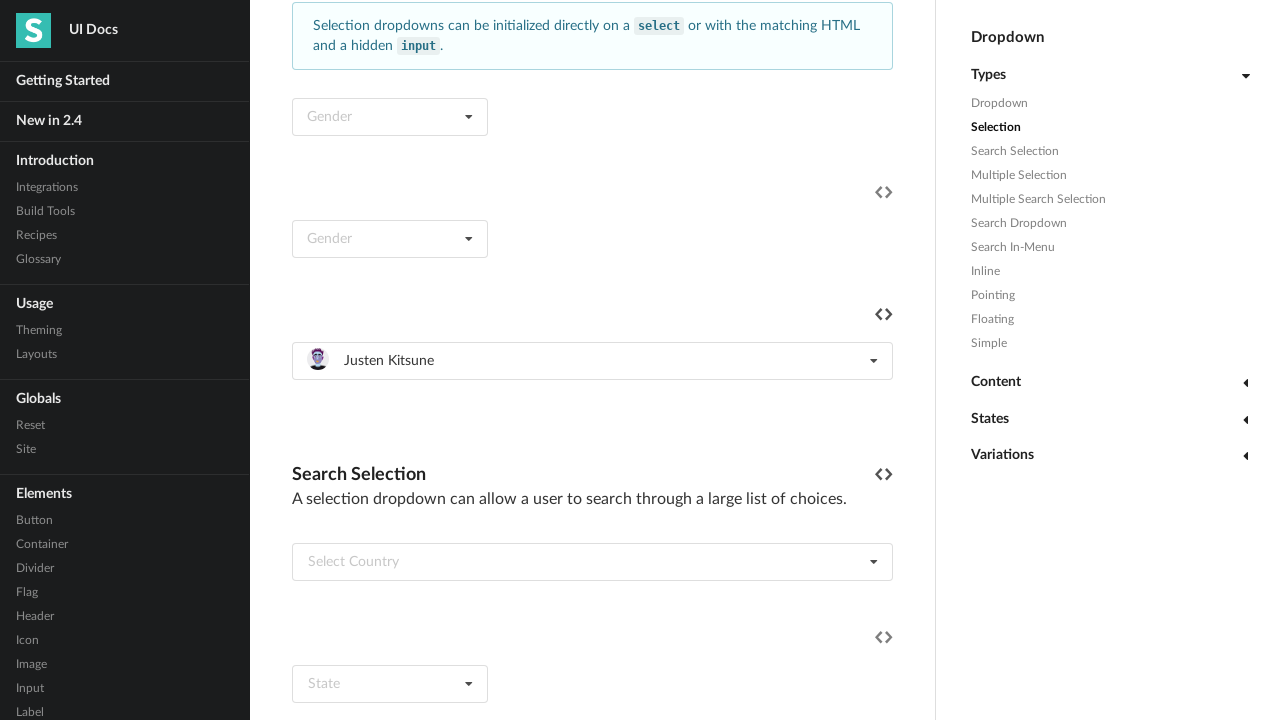

Waited 1 second for selection to register
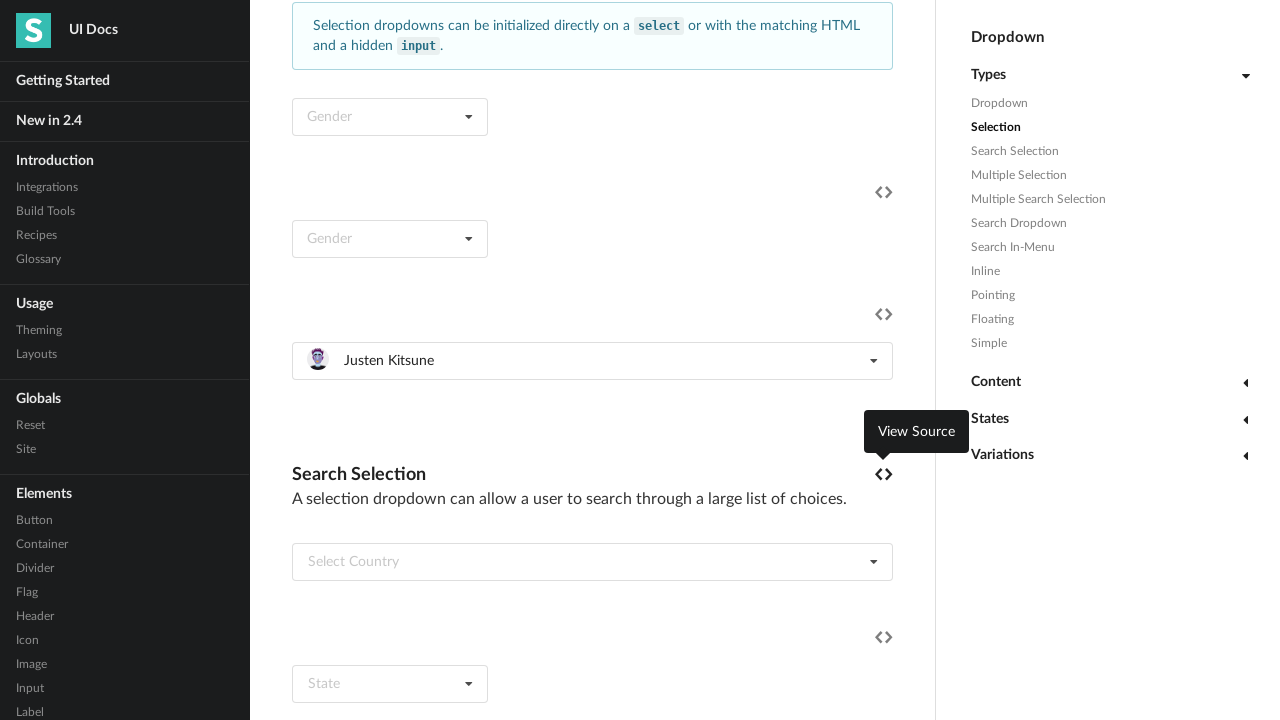

Closed dropdown by pressing Escape key
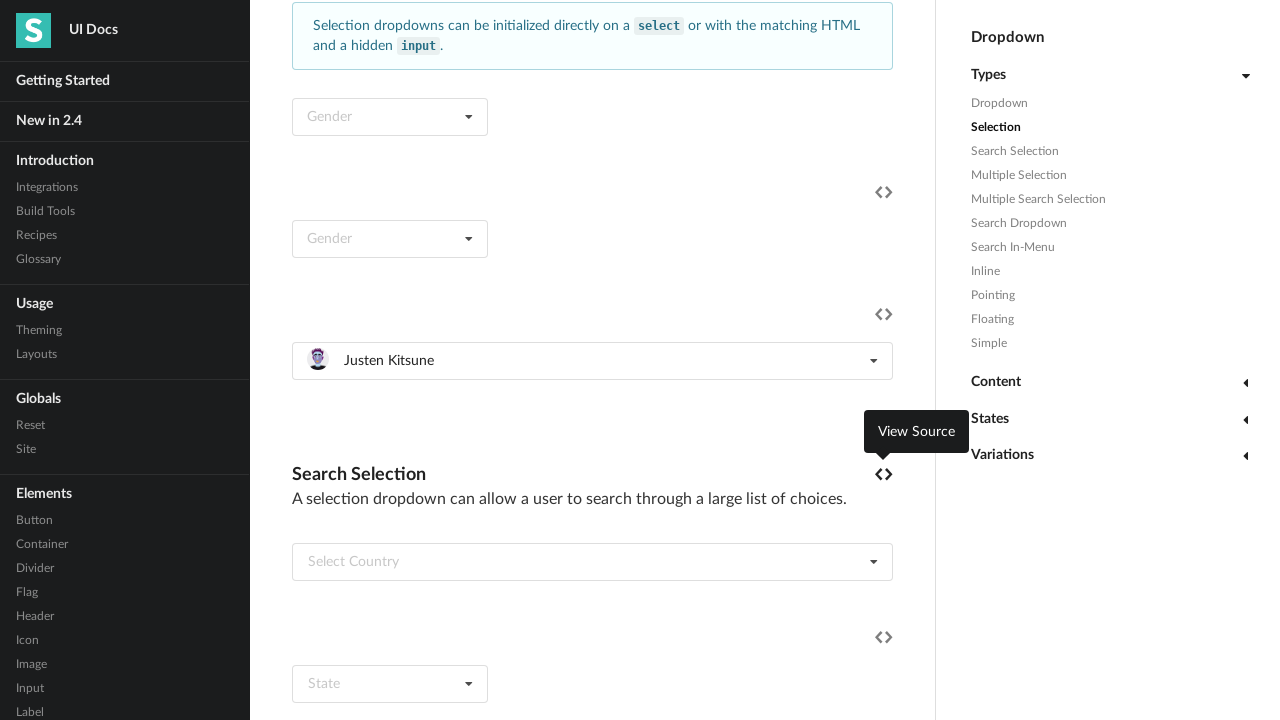

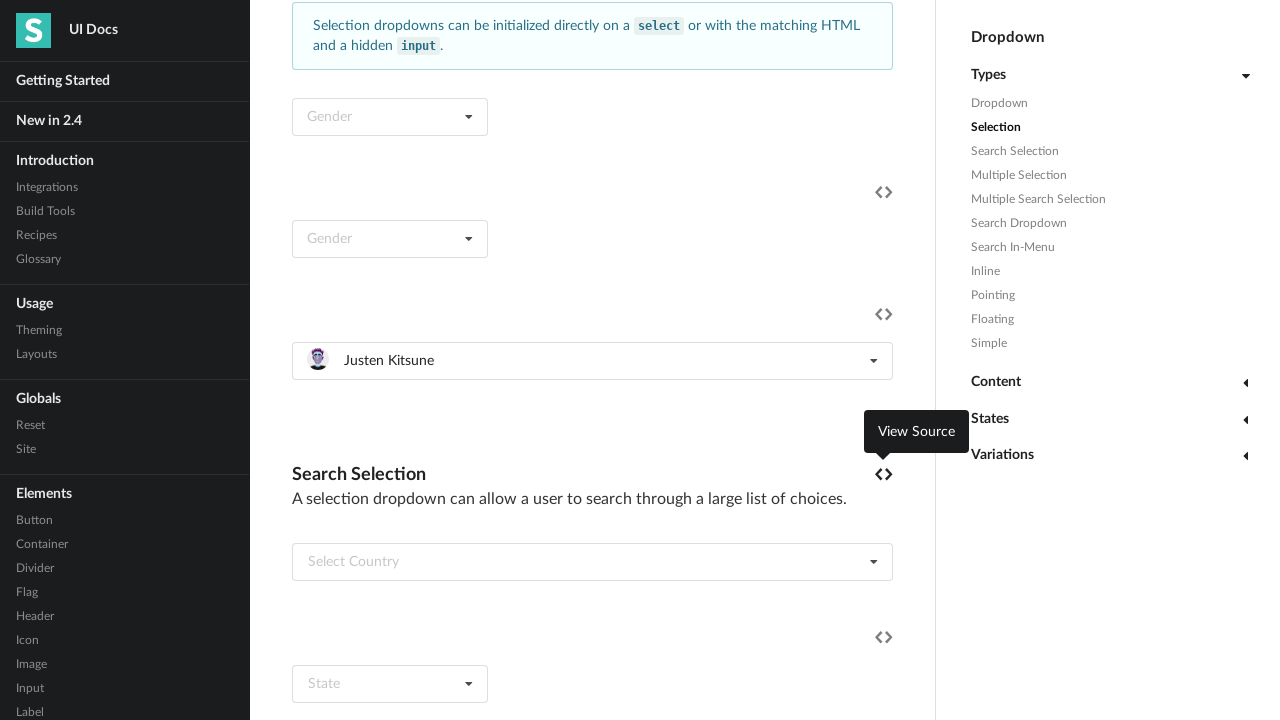